Tests the DeepAI chat interface by navigating to the chat page, entering a question in the chatbox, submitting it, and waiting for the AI response to appear in the output container.

Starting URL: https://deepai.org/chat

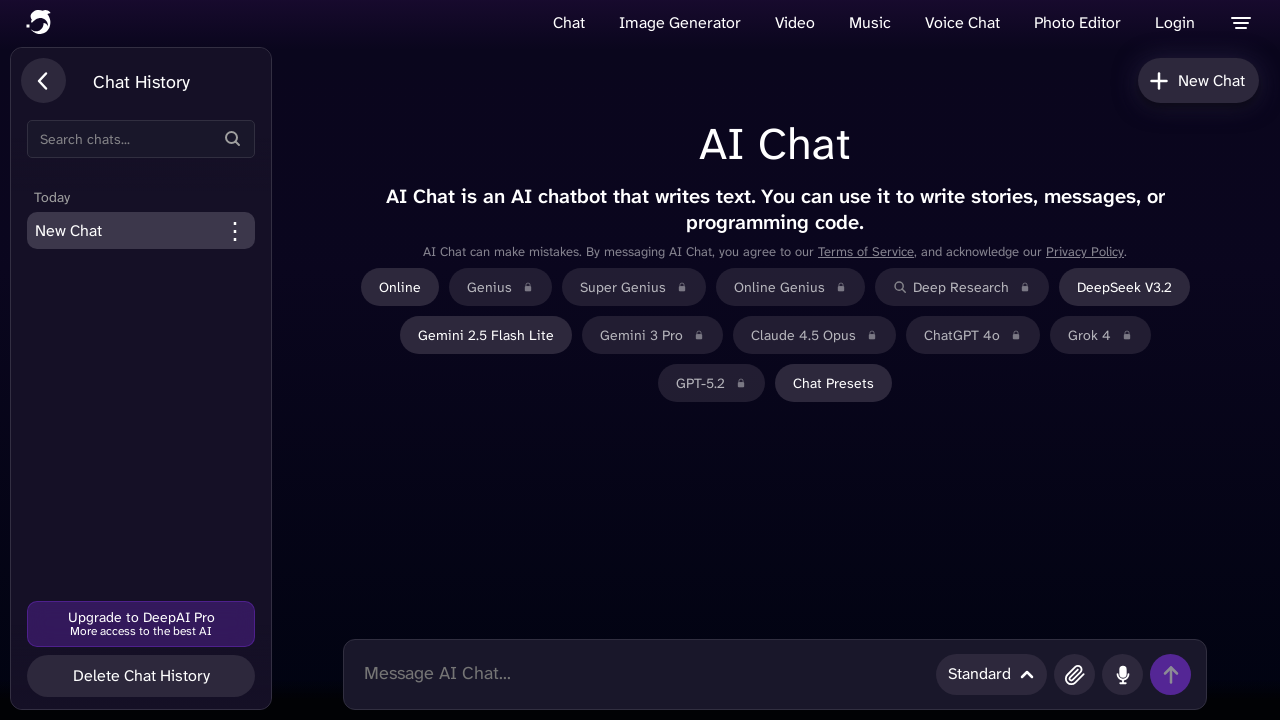

Chatbox input element loaded on DeepAI chat page
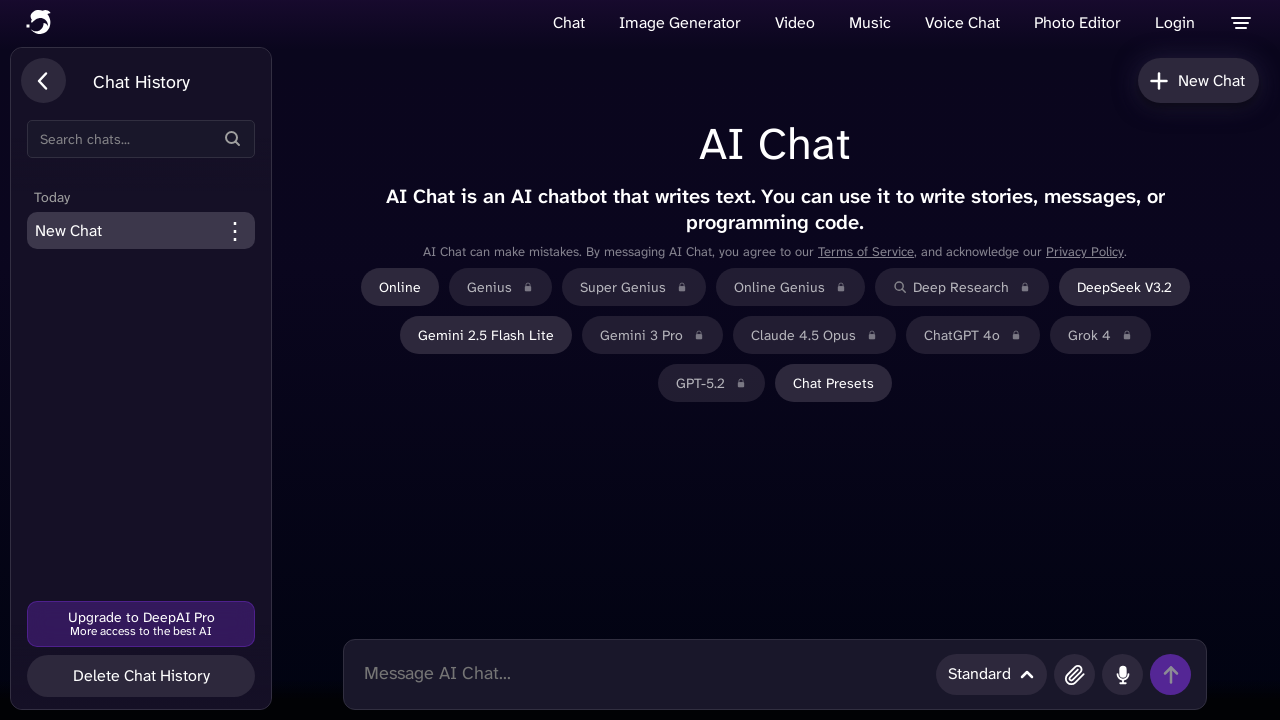

Entered question 'How do bees fly?' into chatbox on .chatbox
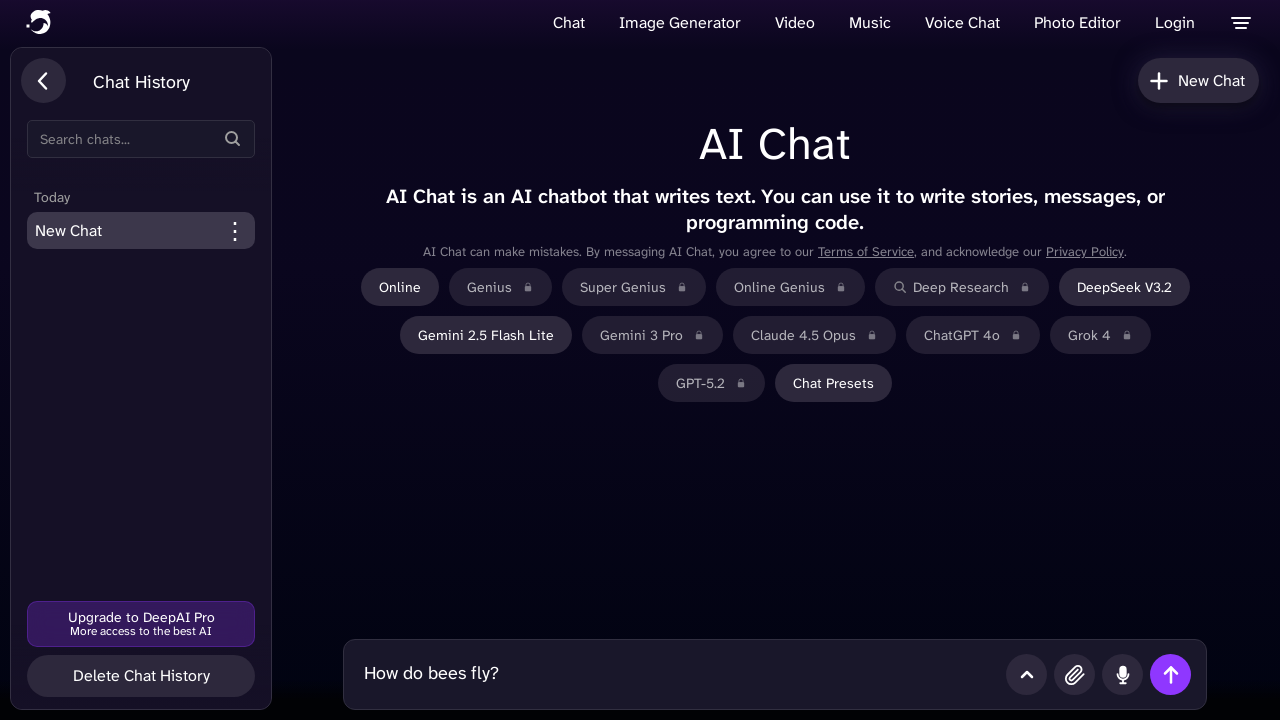

Submitted question by pressing Enter on .chatbox
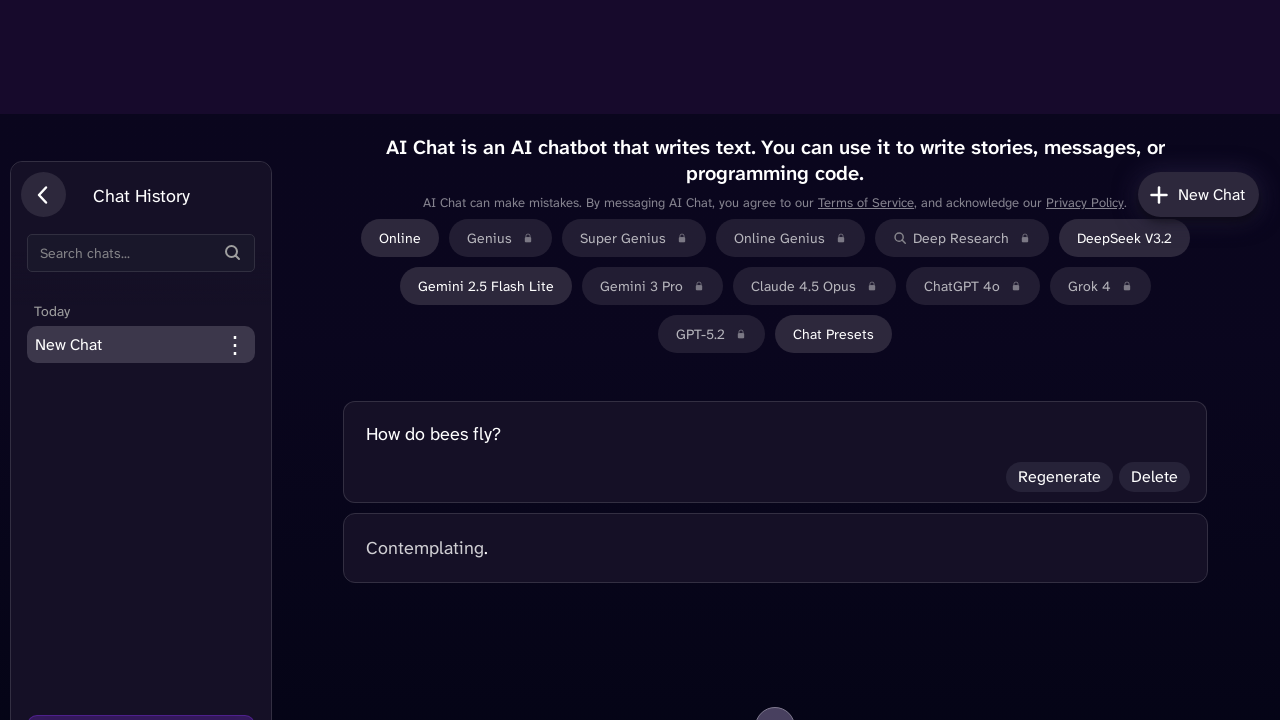

Response output box appeared
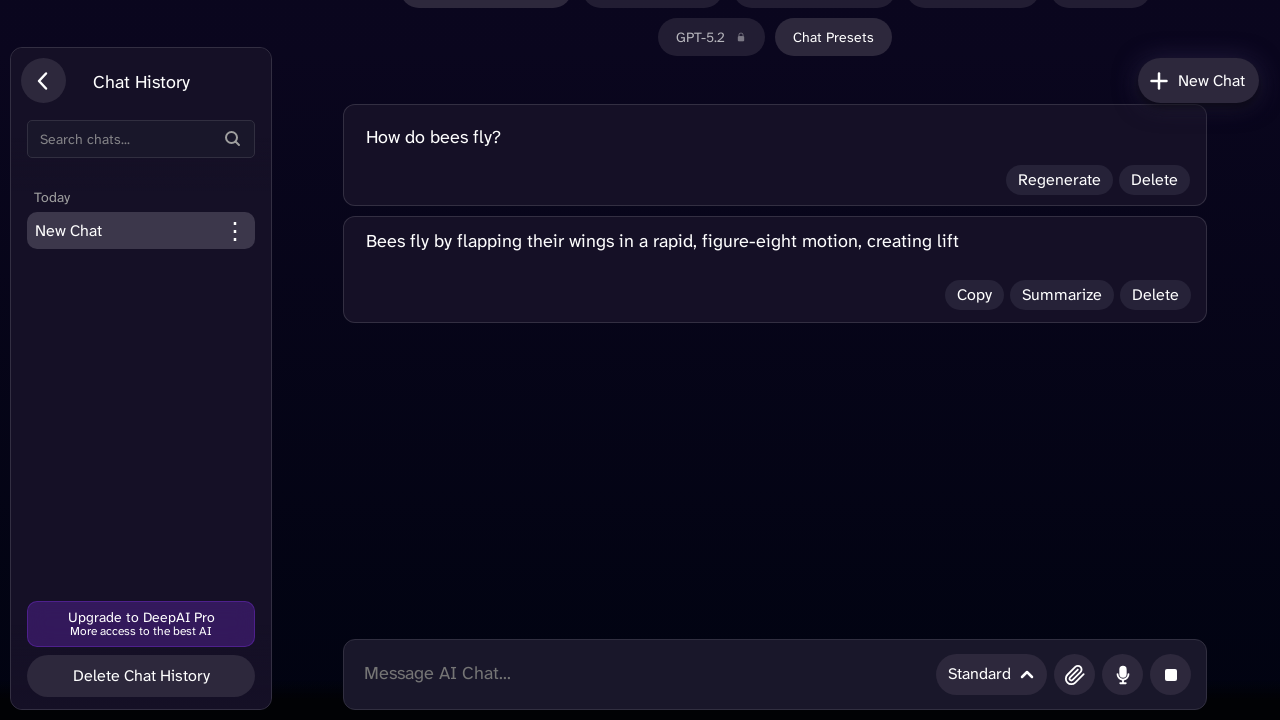

AI response markdown container loaded in output box
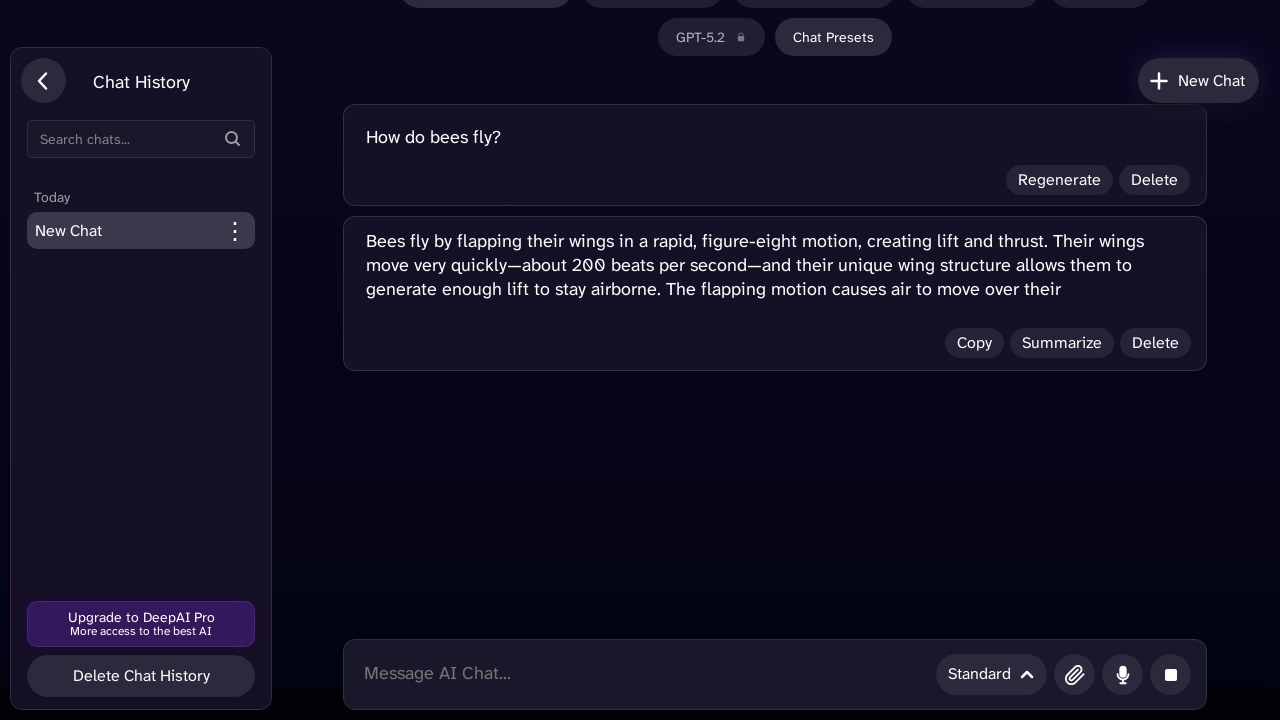

New chatbox appeared indicating AI response is complete
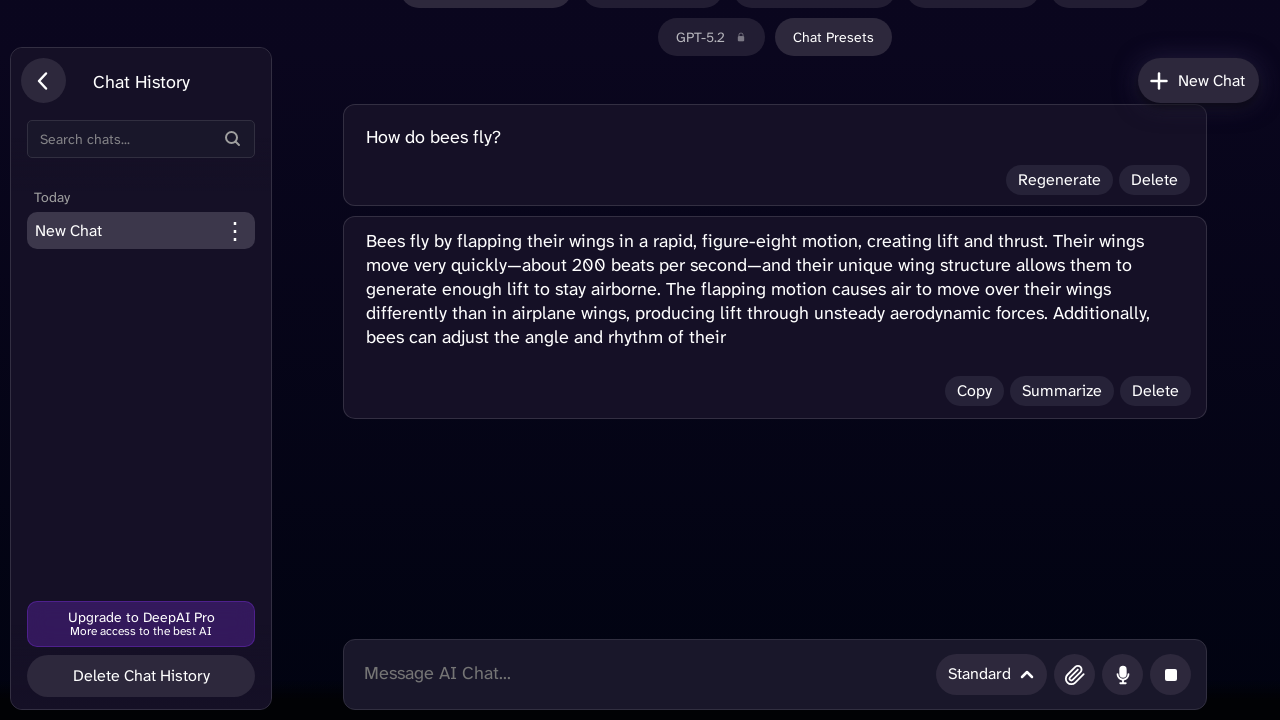

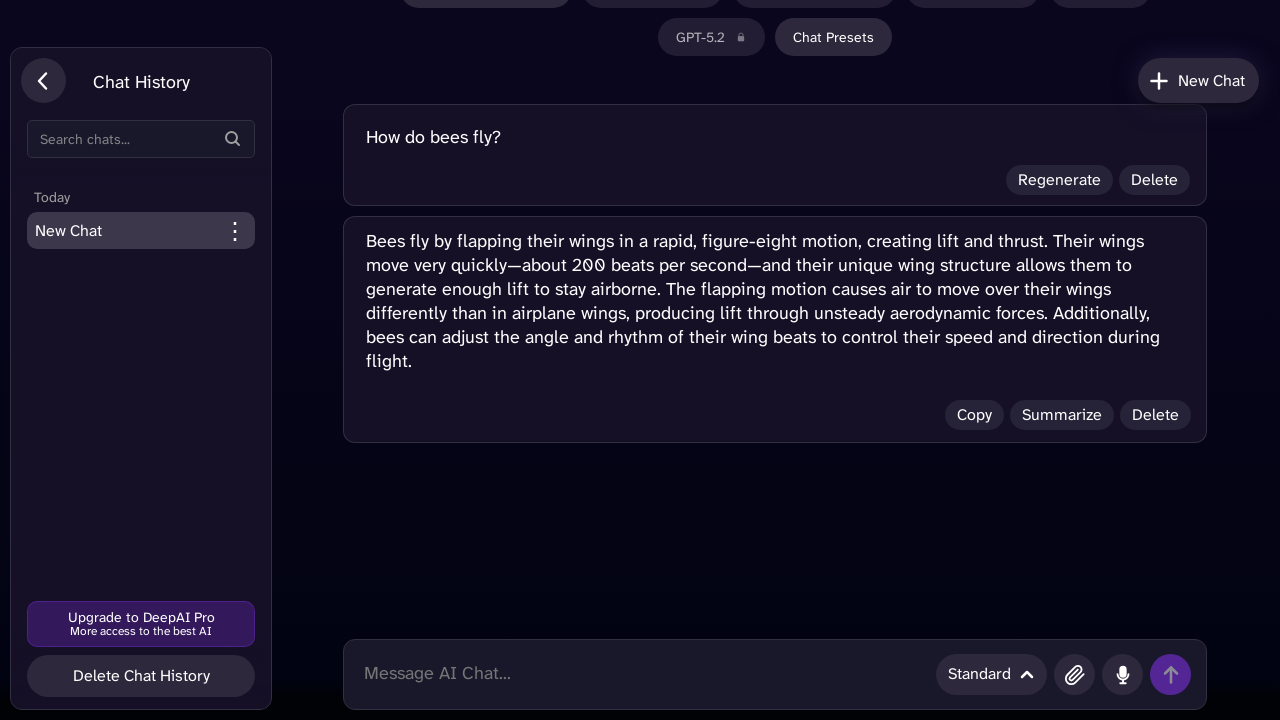